Tests the ability to inject jQuery Growl notifications into a webpage by loading jQuery, jQuery Growl library, and its styles via JavaScript execution, then displaying a notification message on the page.

Starting URL: http://the-internet.herokuapp.com

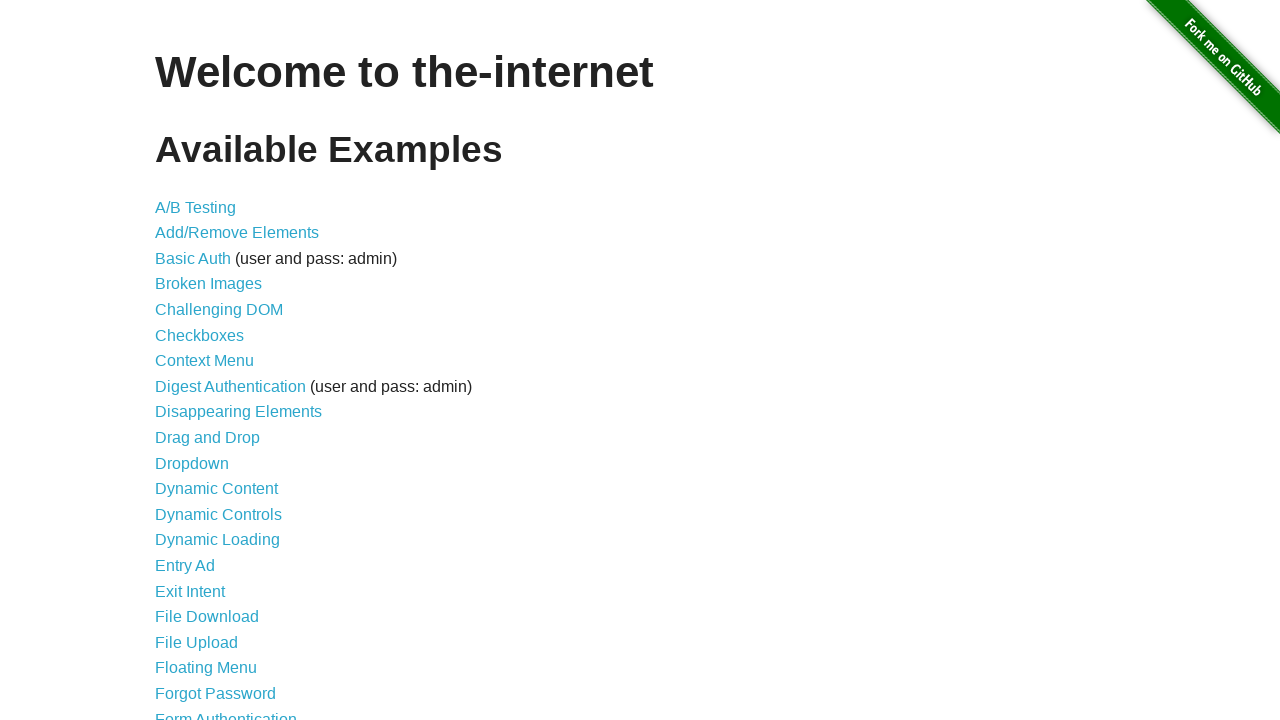

Injected jQuery library into page if not already present
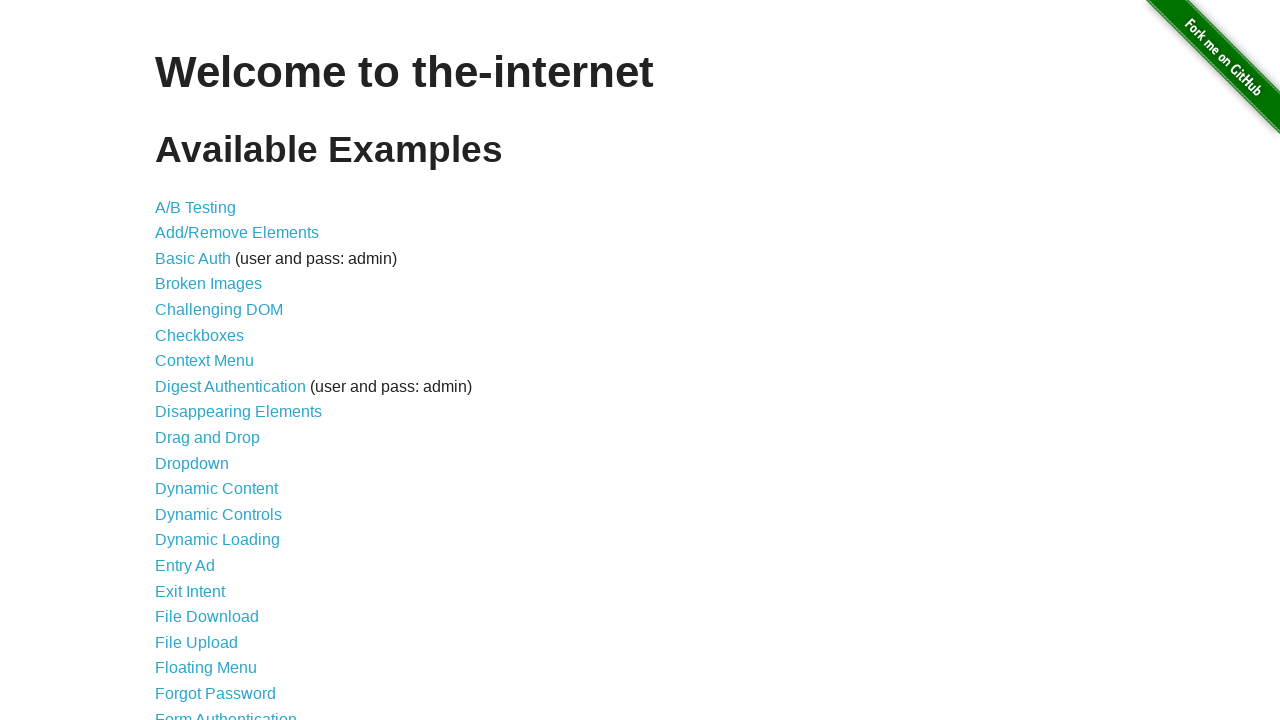

jQuery library loaded successfully
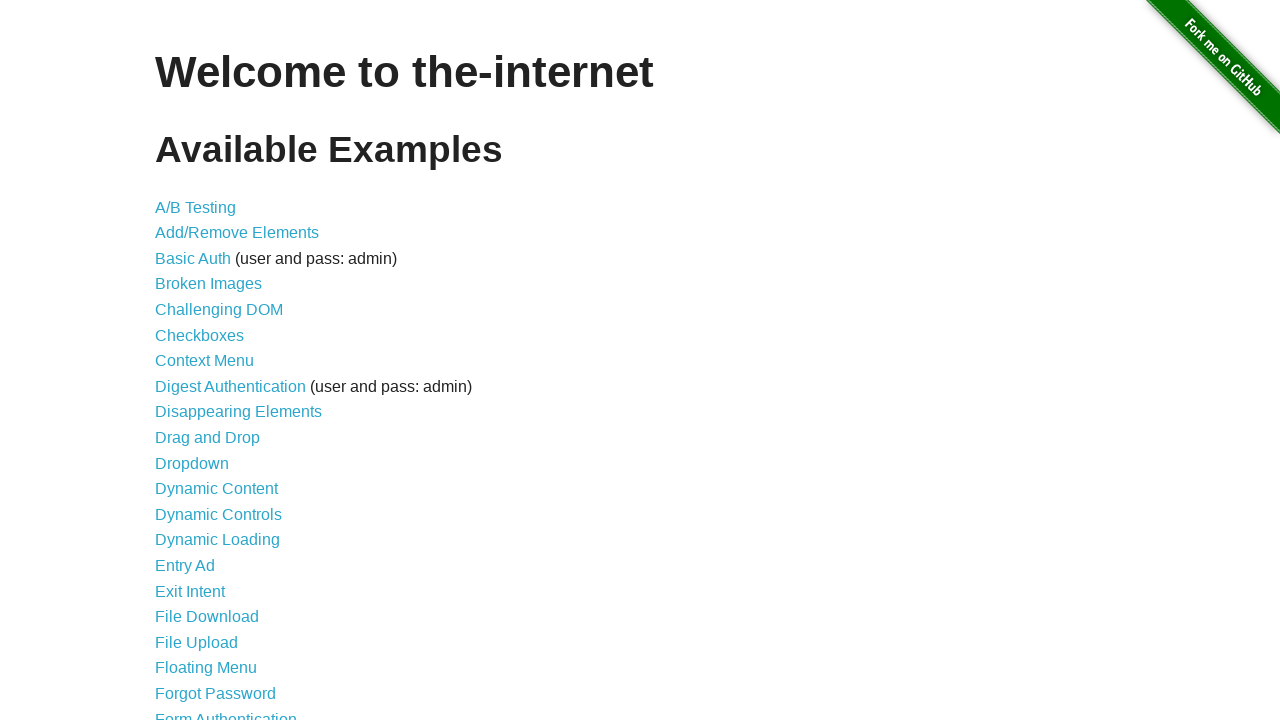

Injected jQuery Growl library via $.getScript
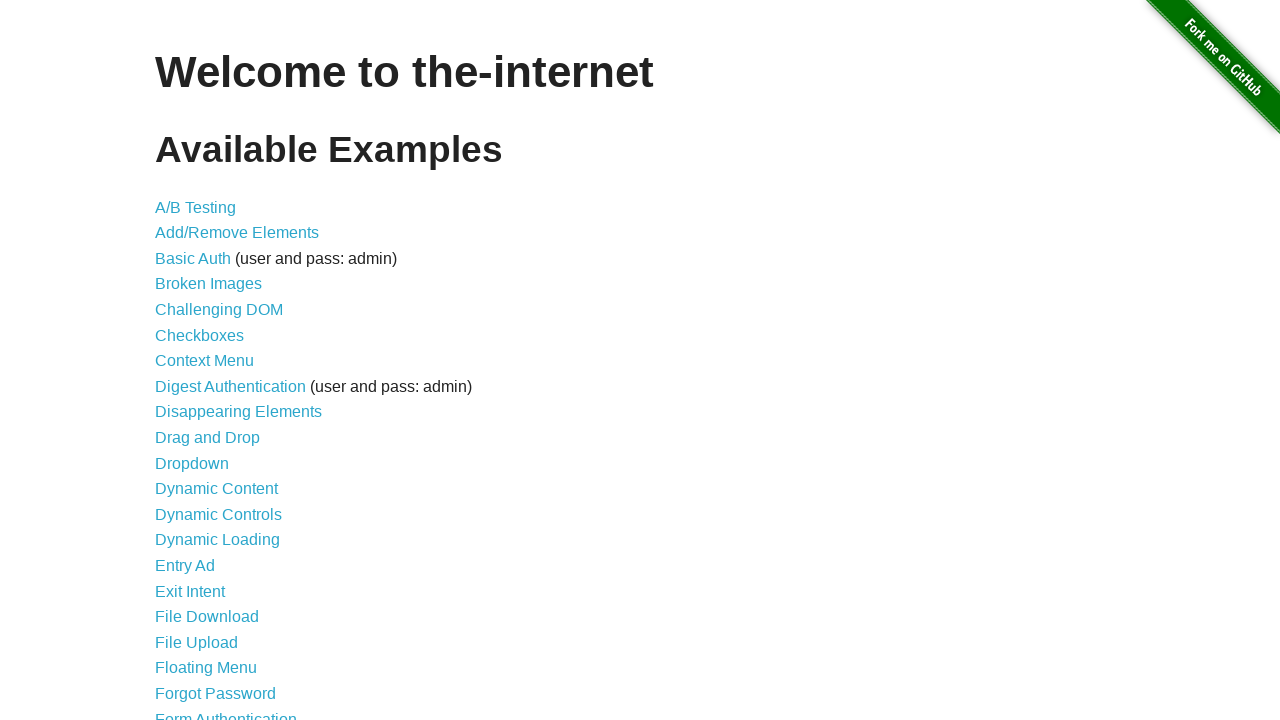

Injected jQuery Growl stylesheet into page head
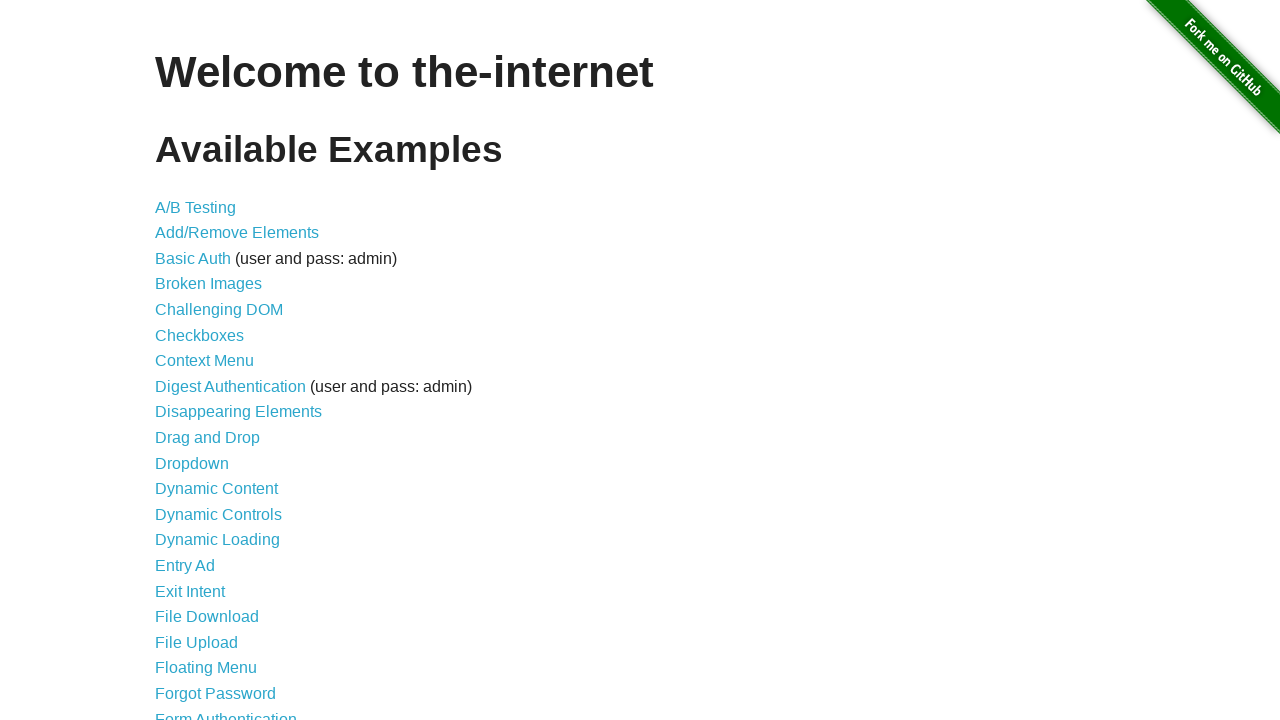

jQuery Growl function is available and ready to use
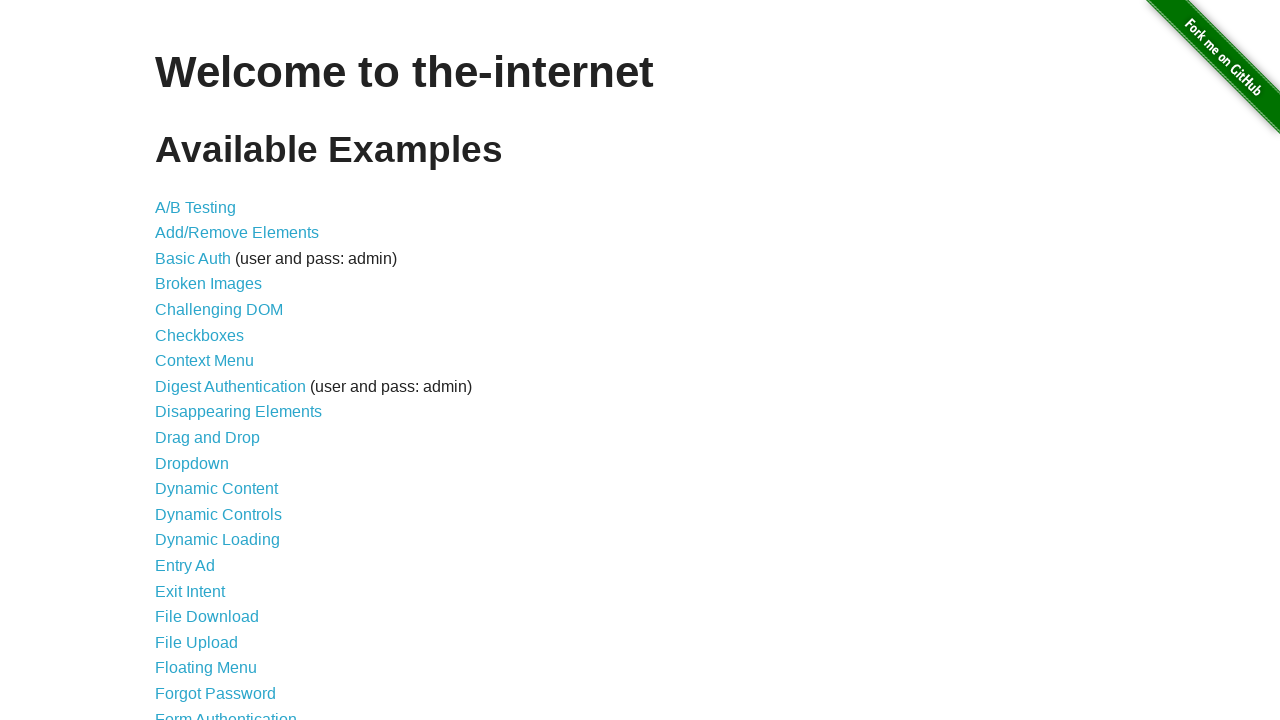

Displayed jQuery Growl notification with title 'GET' and message '/'
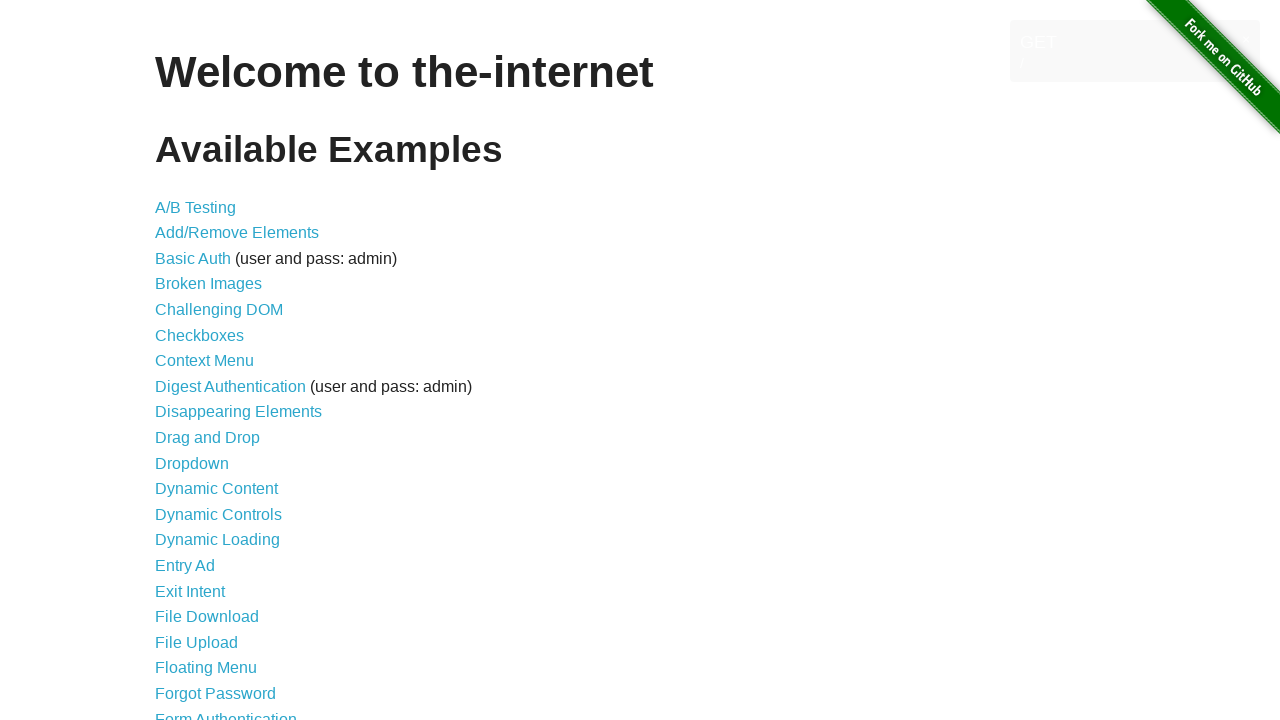

Waited 2 seconds to observe the notification on page
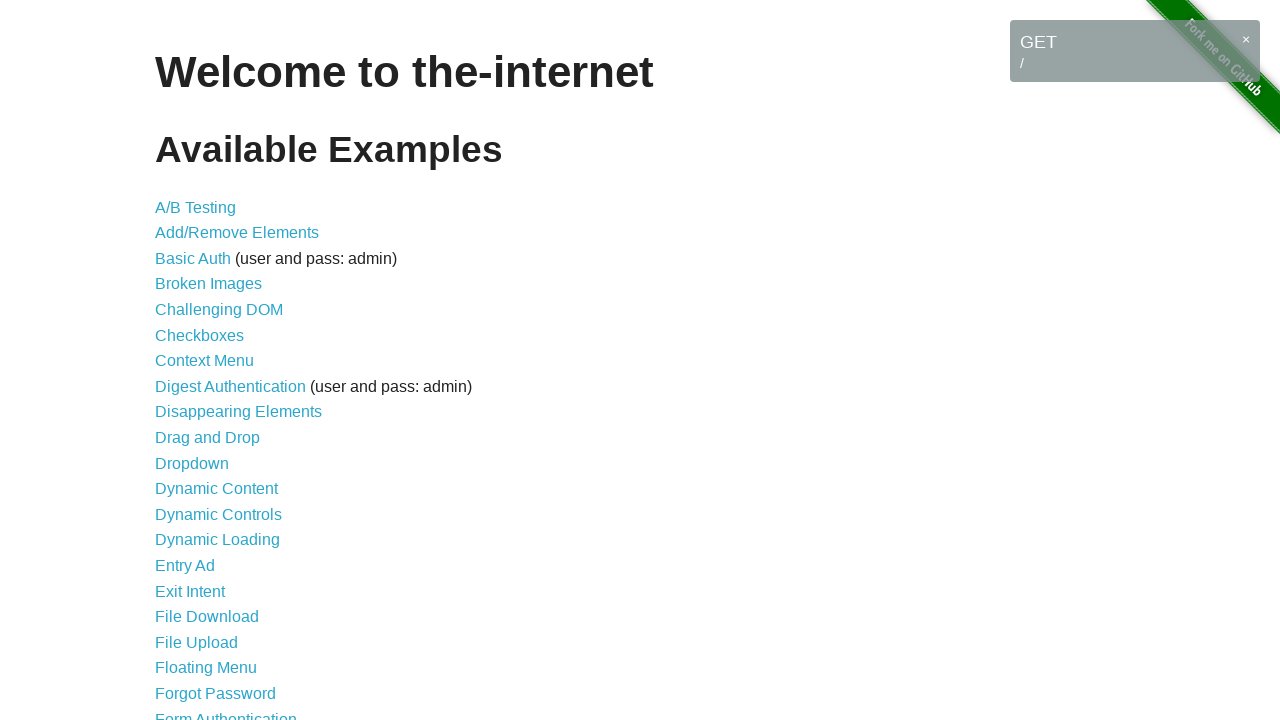

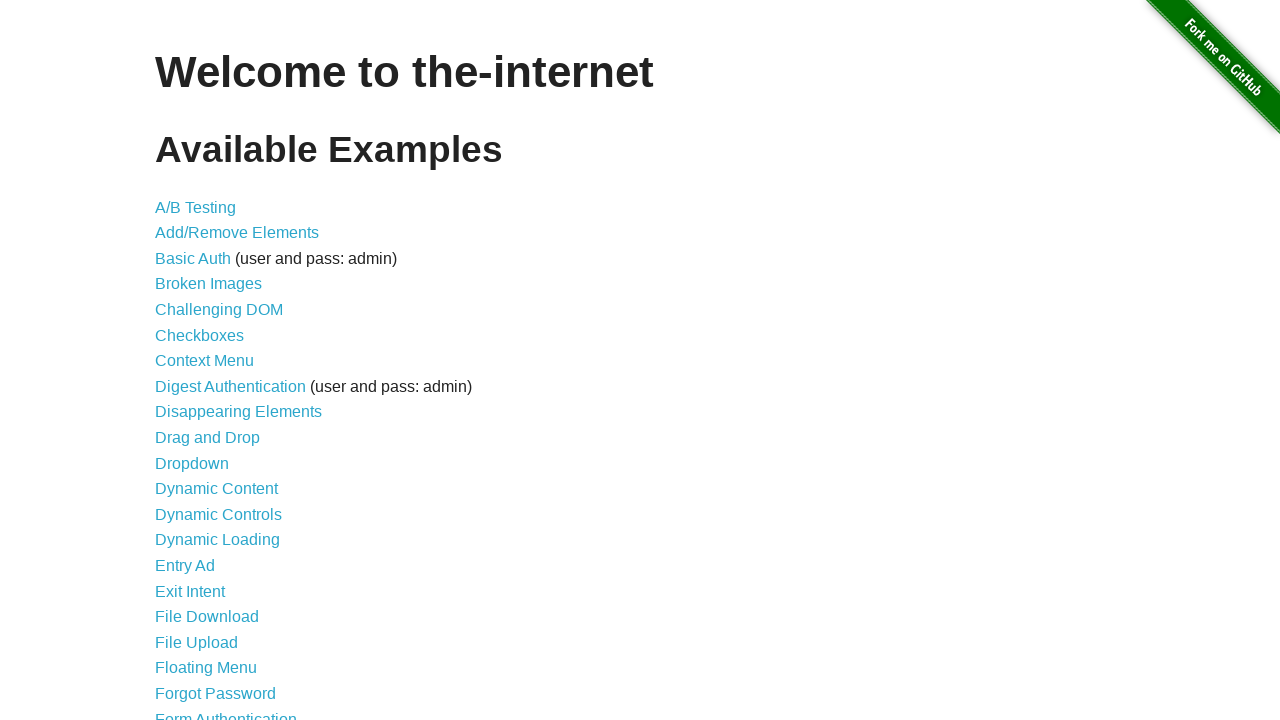